Tests JavaScript confirm dialog by clicking the second alert button, verifying the confirm text, dismissing it, and verifying the cancel result

Starting URL: https://the-internet.herokuapp.com/javascript_alerts

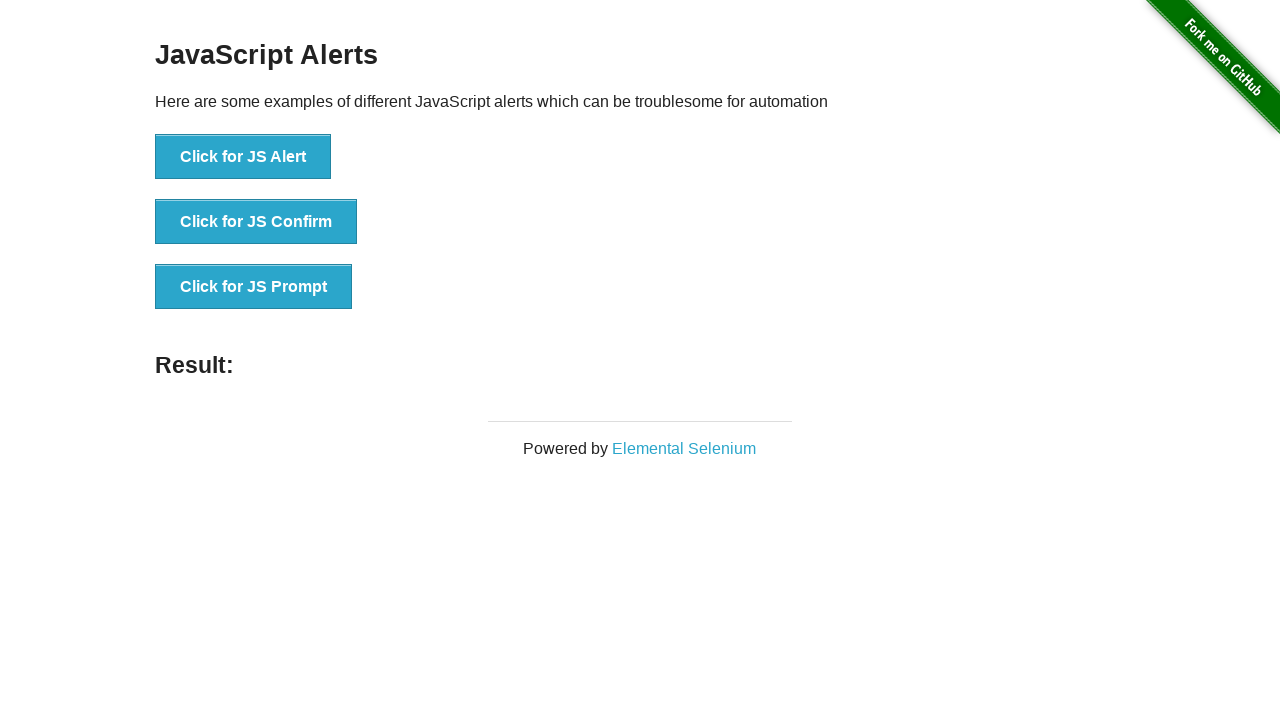

Navigated to JavaScript alerts test page
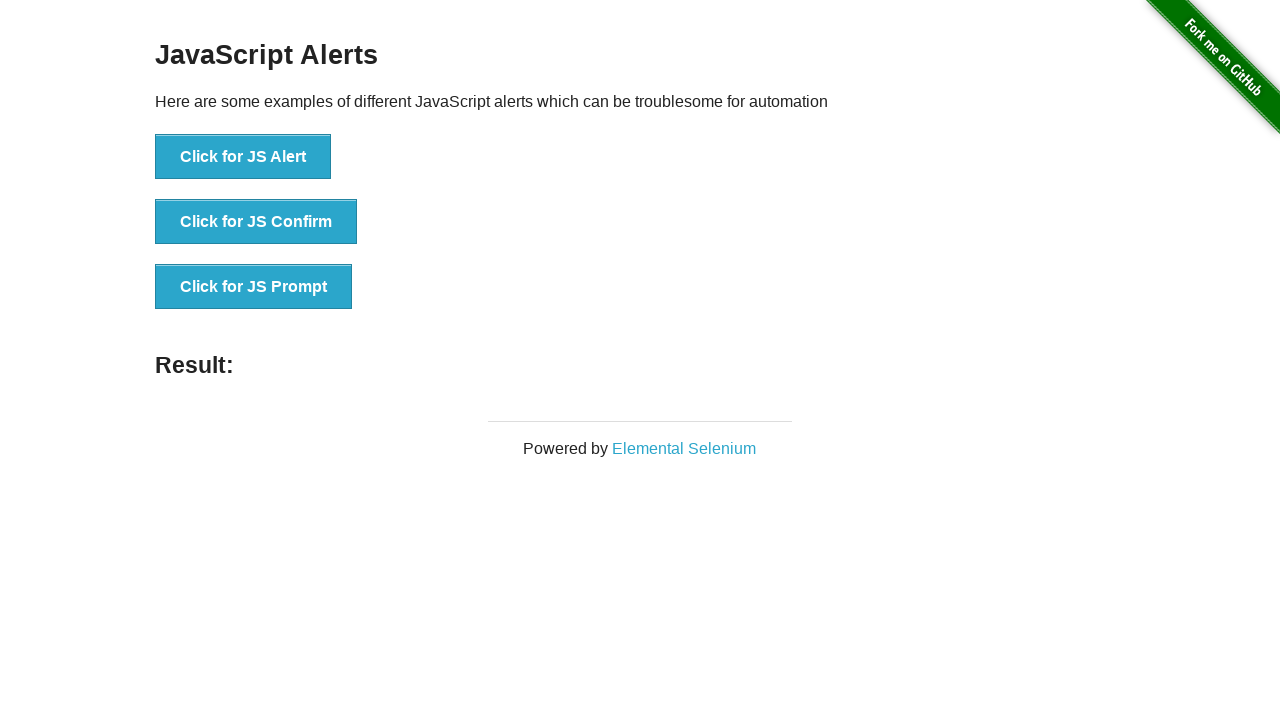

Clicked the confirm dialog button at (256, 222) on button[onclick='jsConfirm()']
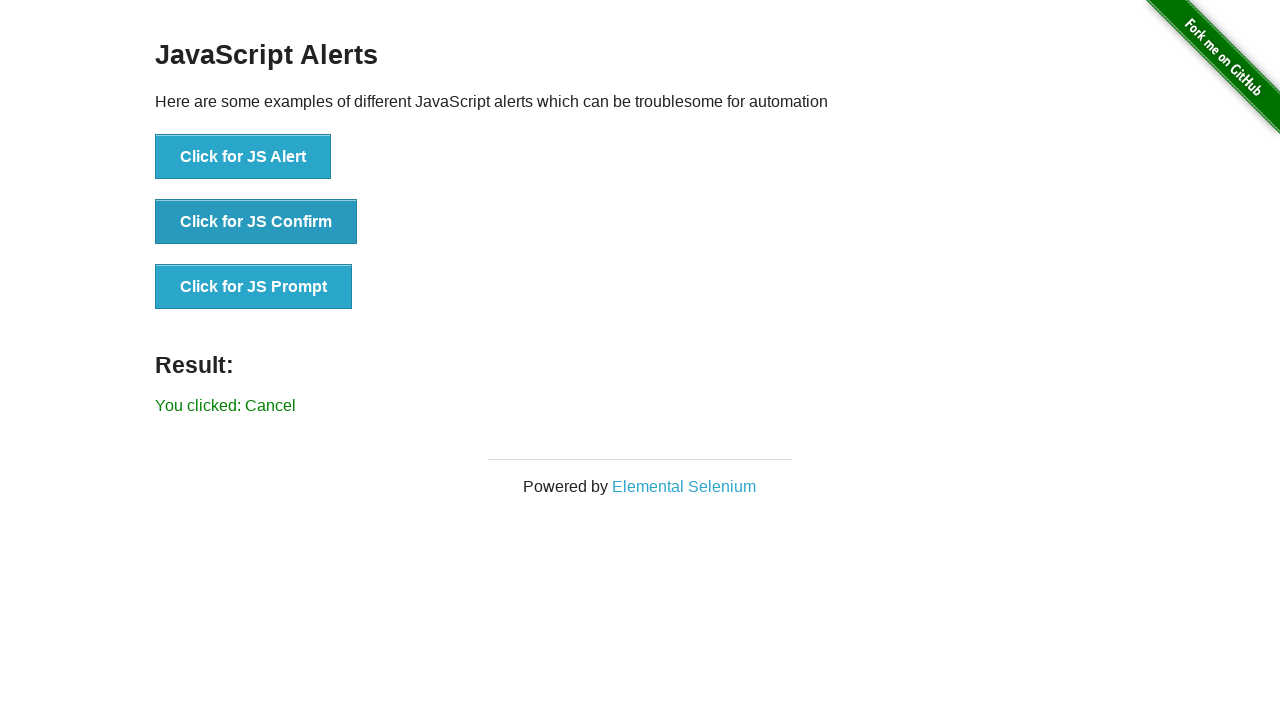

Set up dialog handler to dismiss the confirm dialog
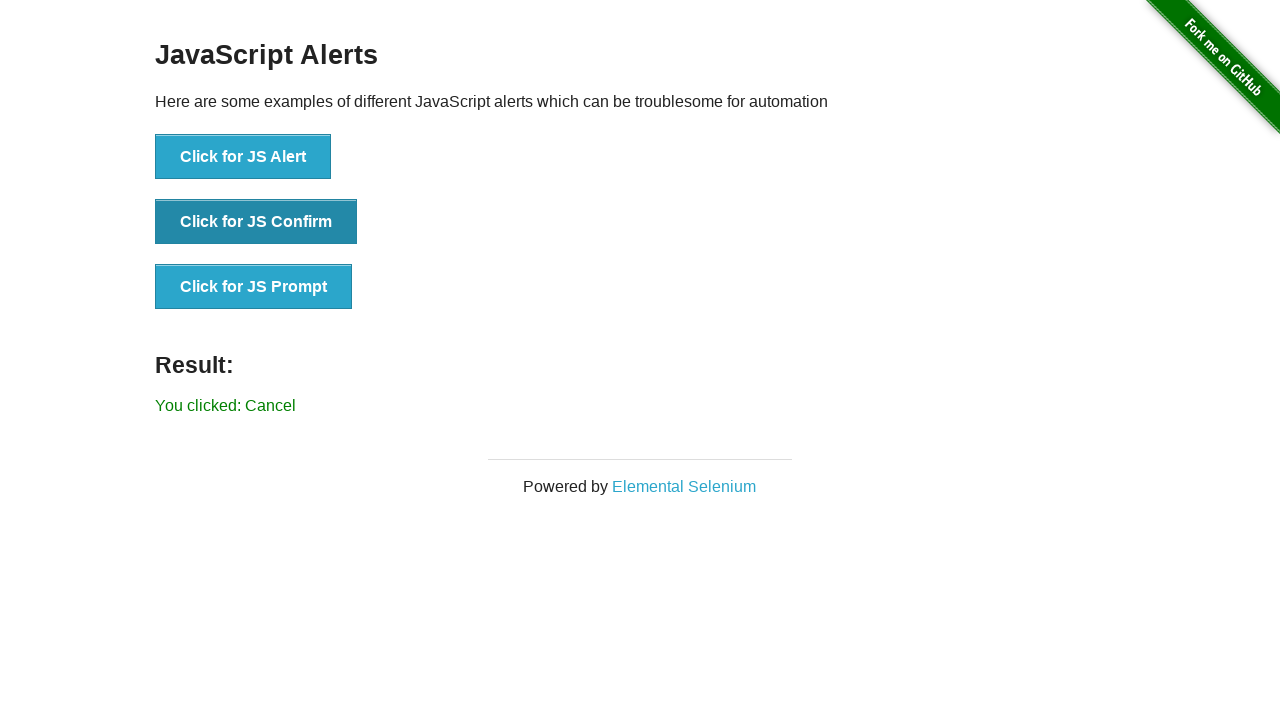

Confirmed that the cancel result text appeared after dismissing the dialog
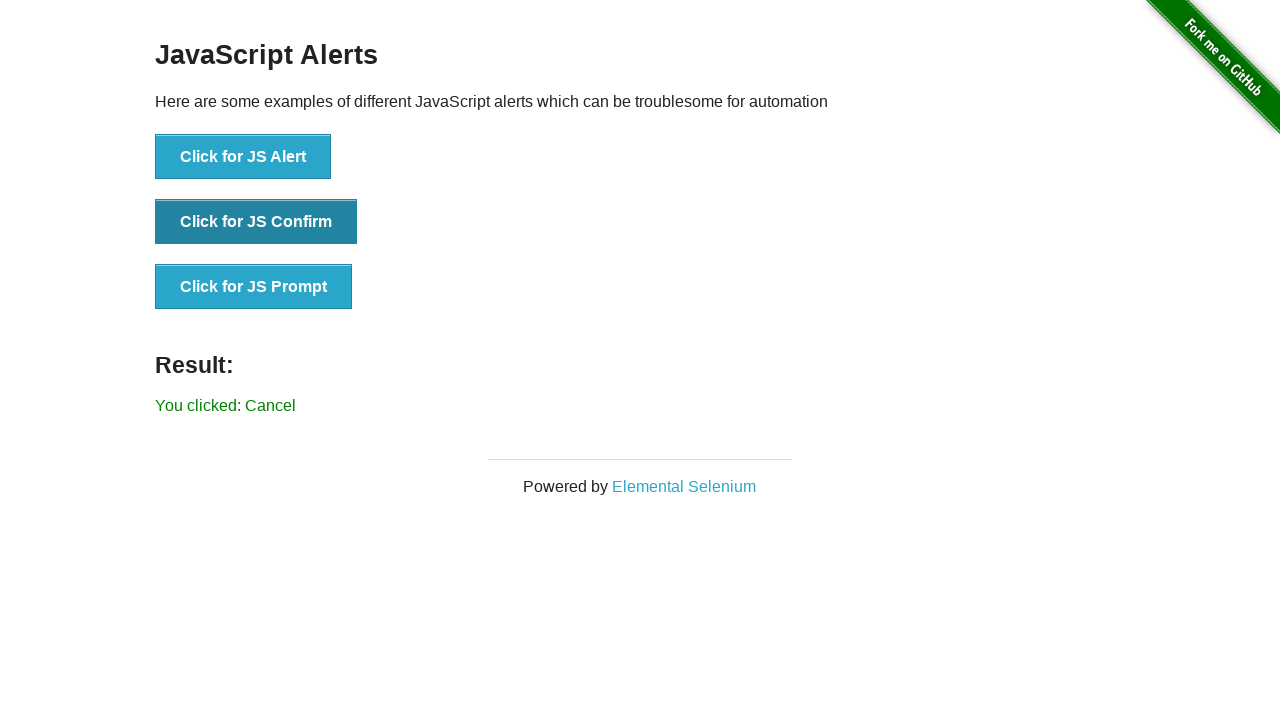

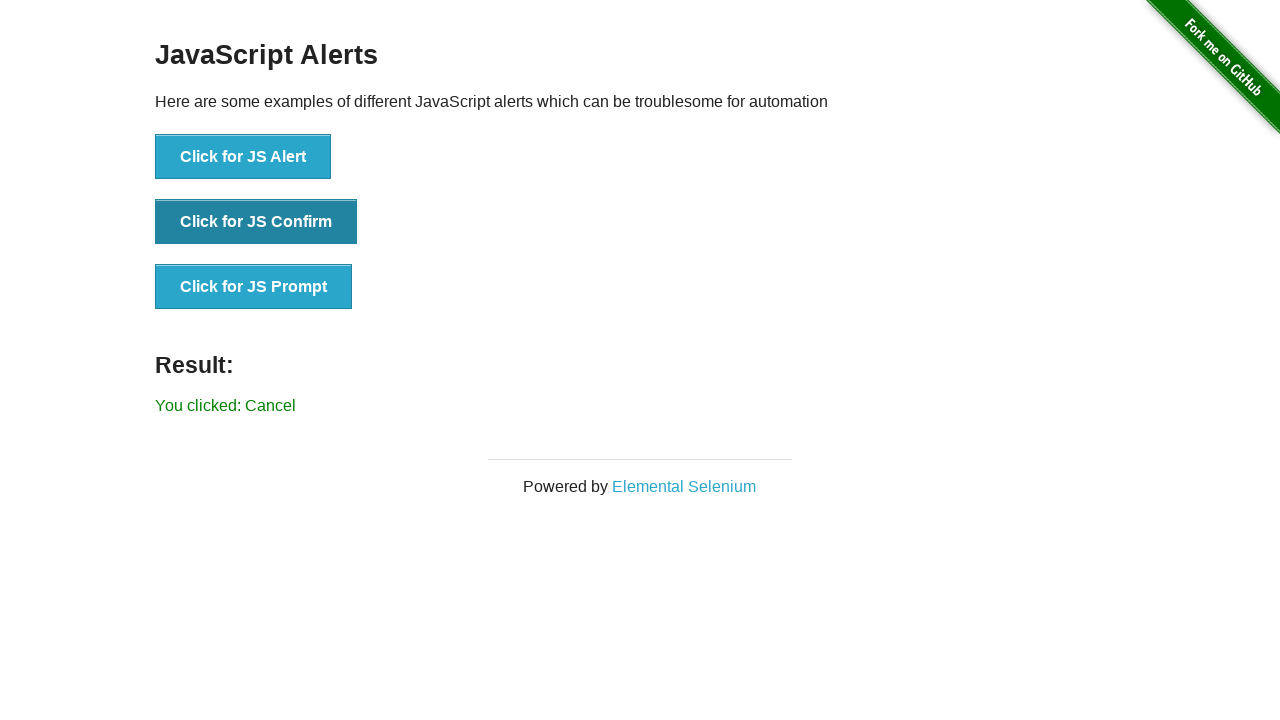